Tests navigation on Python.org by clicking the "Become a Member" button from the homepage, handling potential new tab, and then navigating to the community page

Starting URL: https://www.python.org/

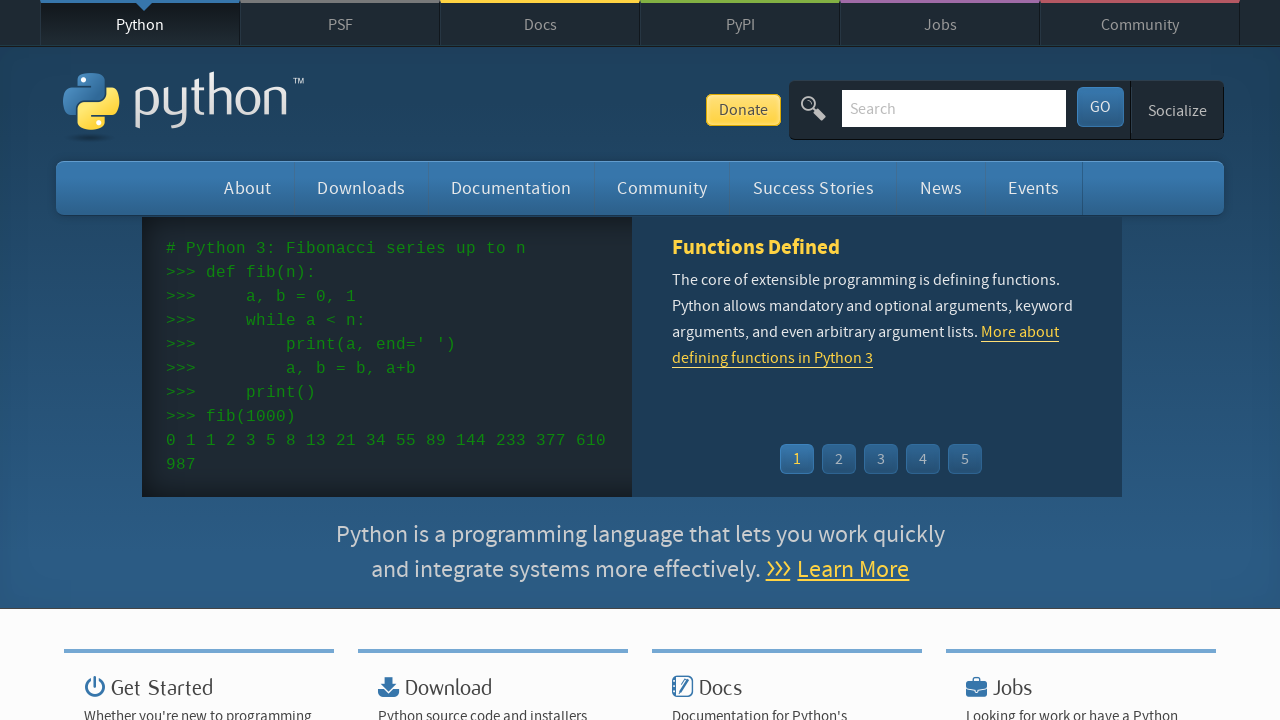

Clicked the 'Become a Member' button at (161, 360) on .button >> nth=7
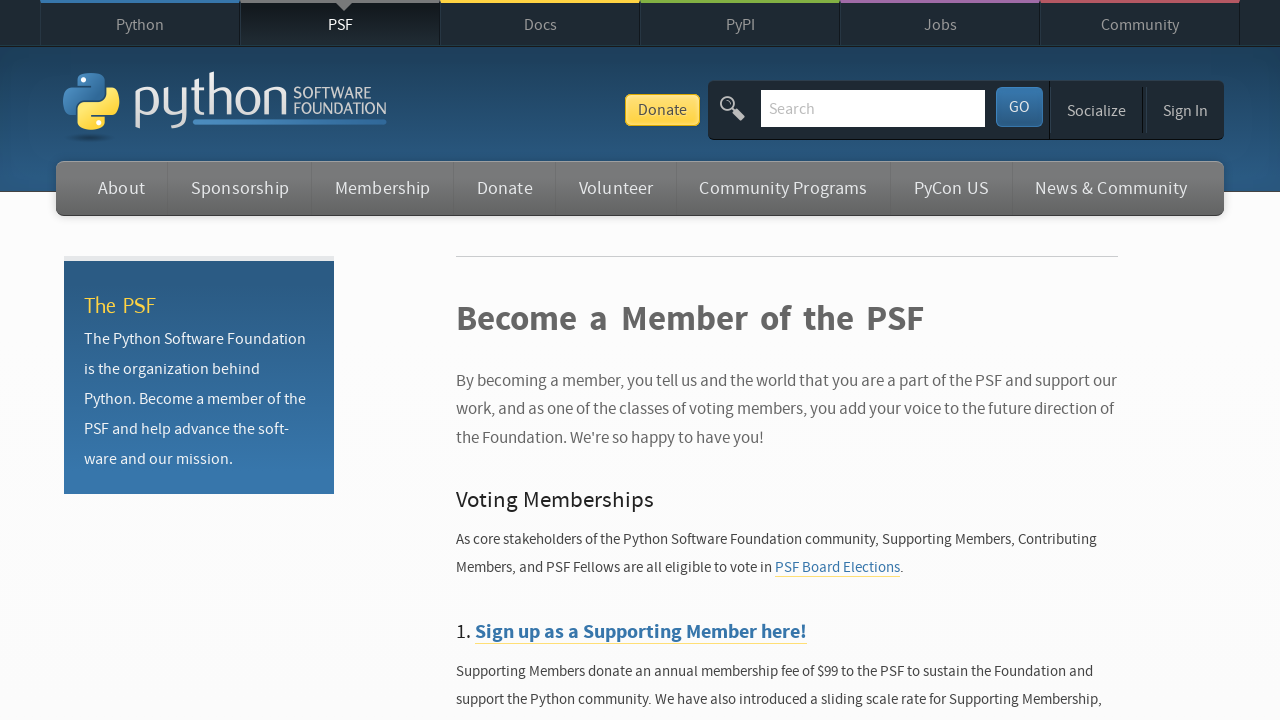

Navigated to Python.org community page
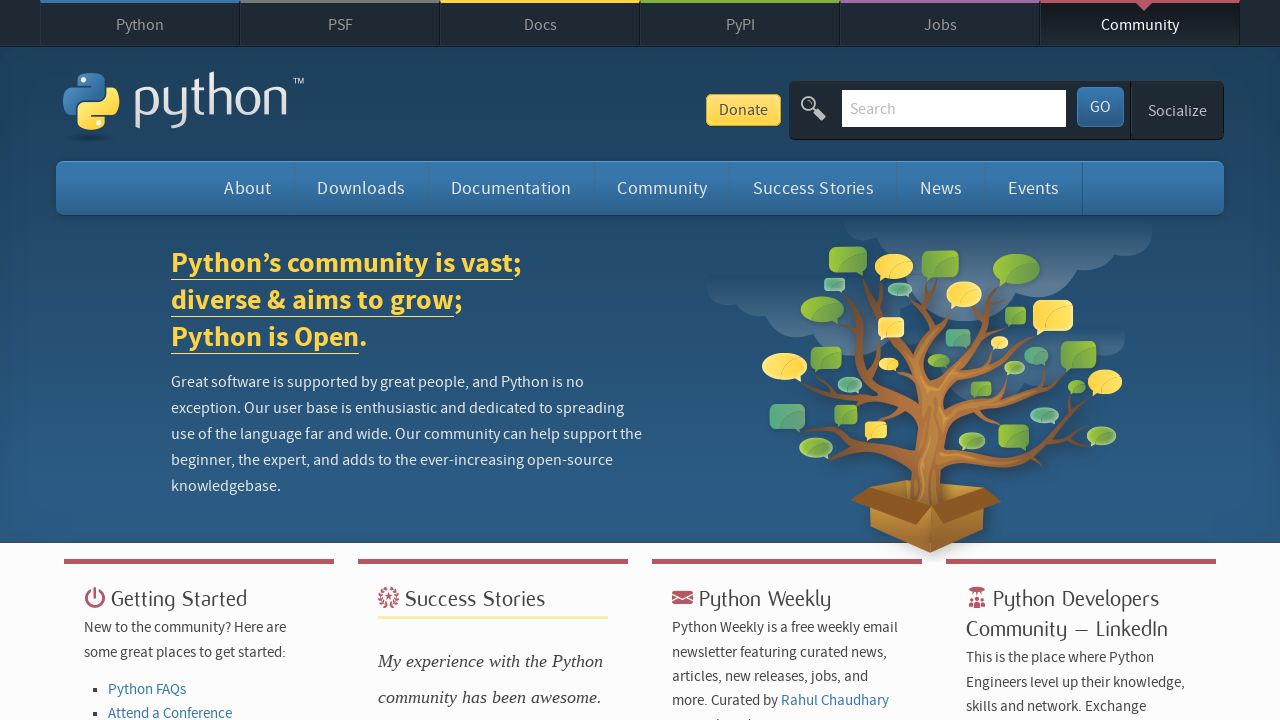

Community page loaded (domcontentloaded state reached)
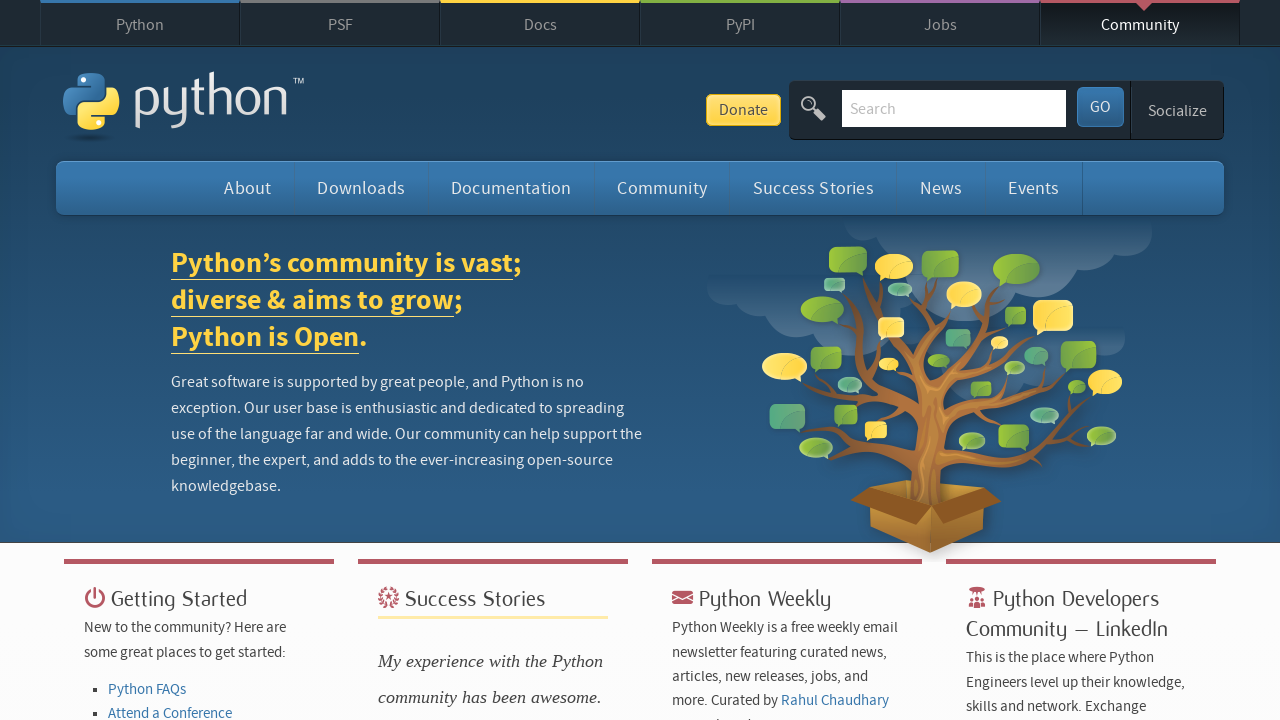

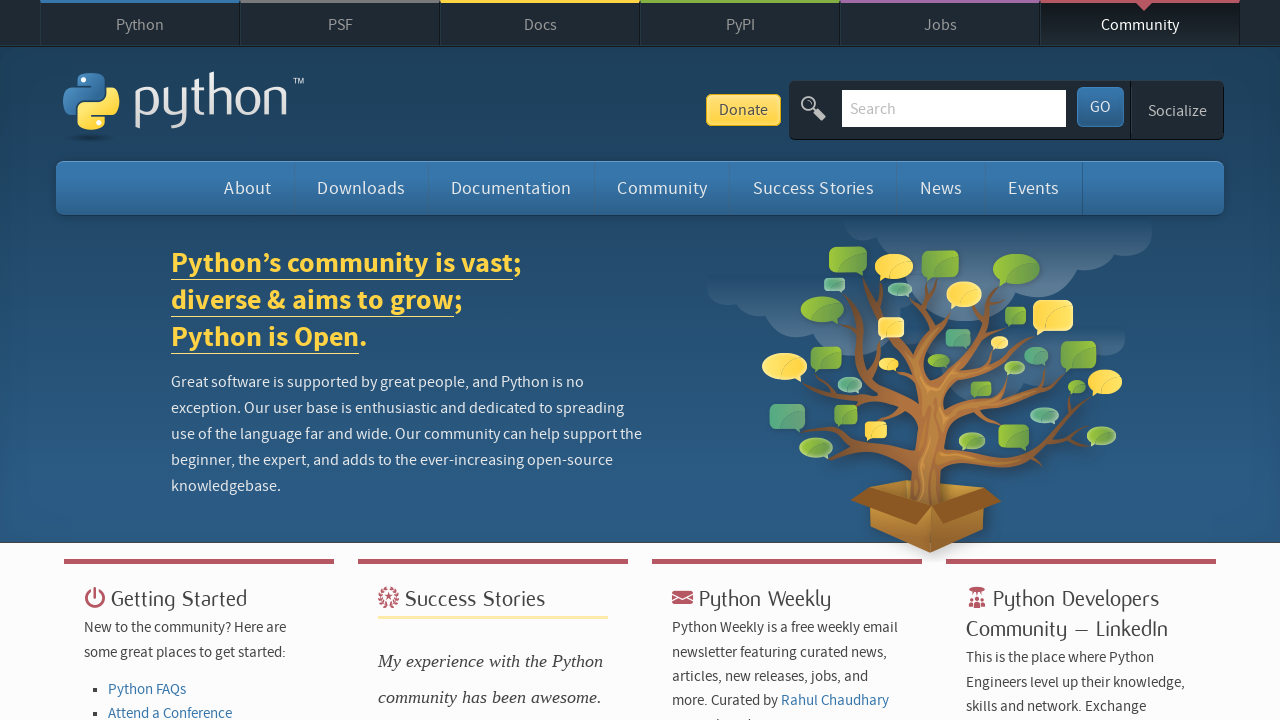